Tests that edits are saved when the edit field loses focus (blur event)

Starting URL: https://demo.playwright.dev/todomvc

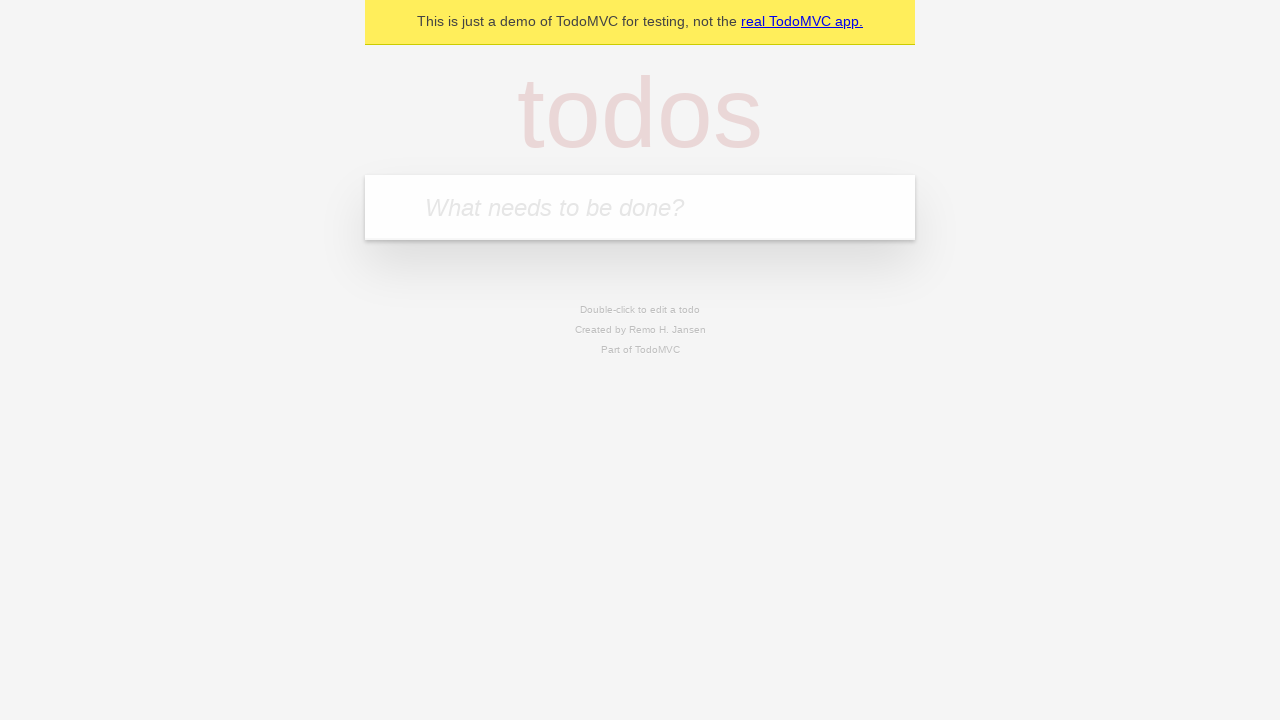

Filled todo input with 'buy some cheese' on internal:attr=[placeholder="What needs to be done?"i]
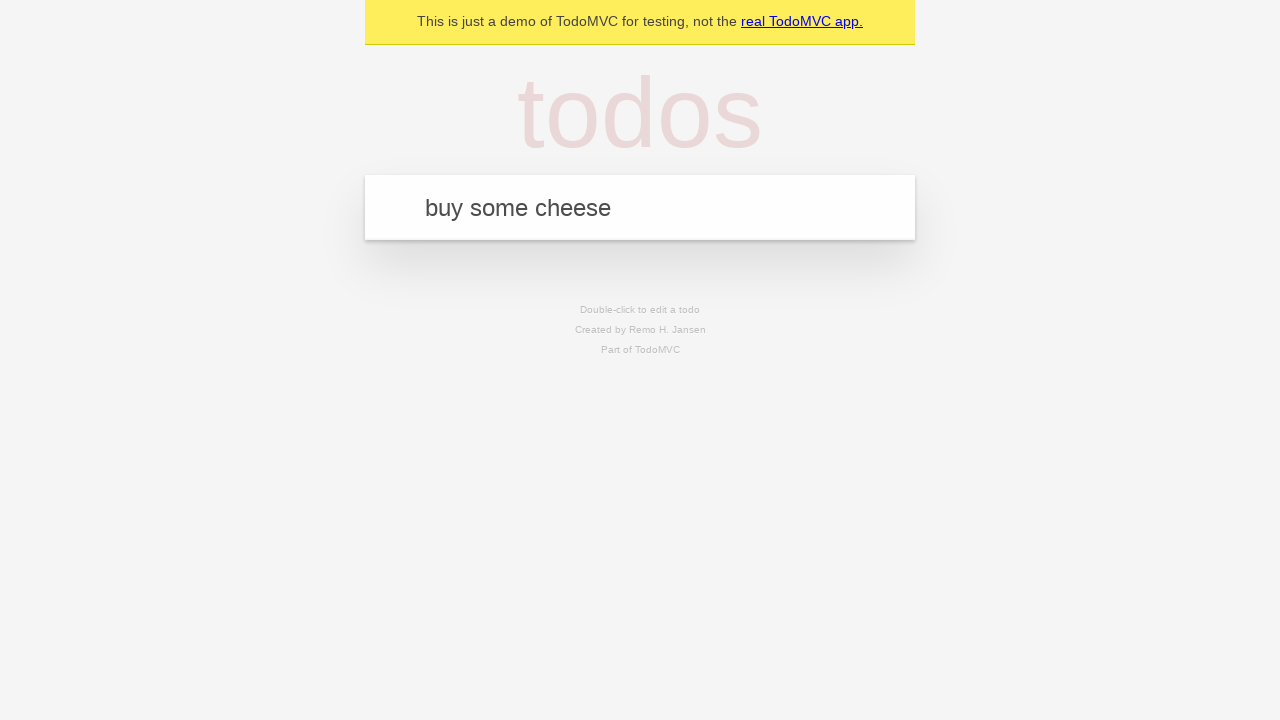

Pressed Enter to add first todo on internal:attr=[placeholder="What needs to be done?"i]
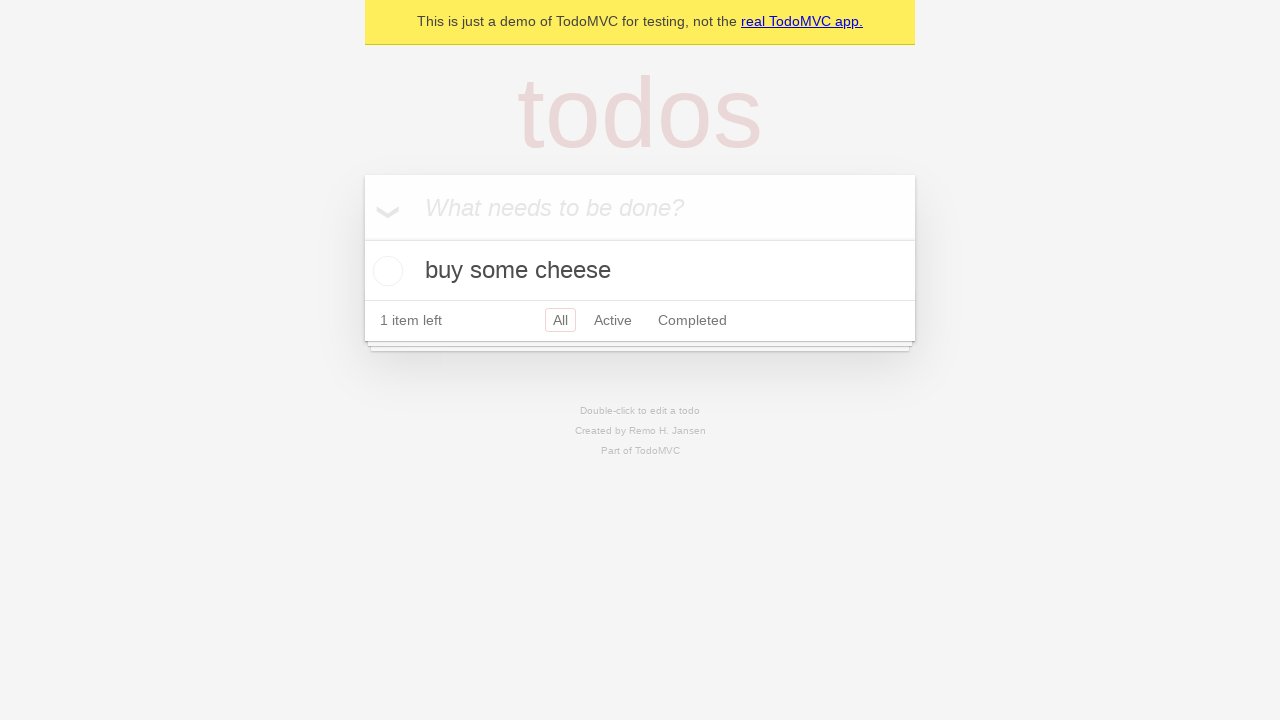

Filled todo input with 'feed the cat' on internal:attr=[placeholder="What needs to be done?"i]
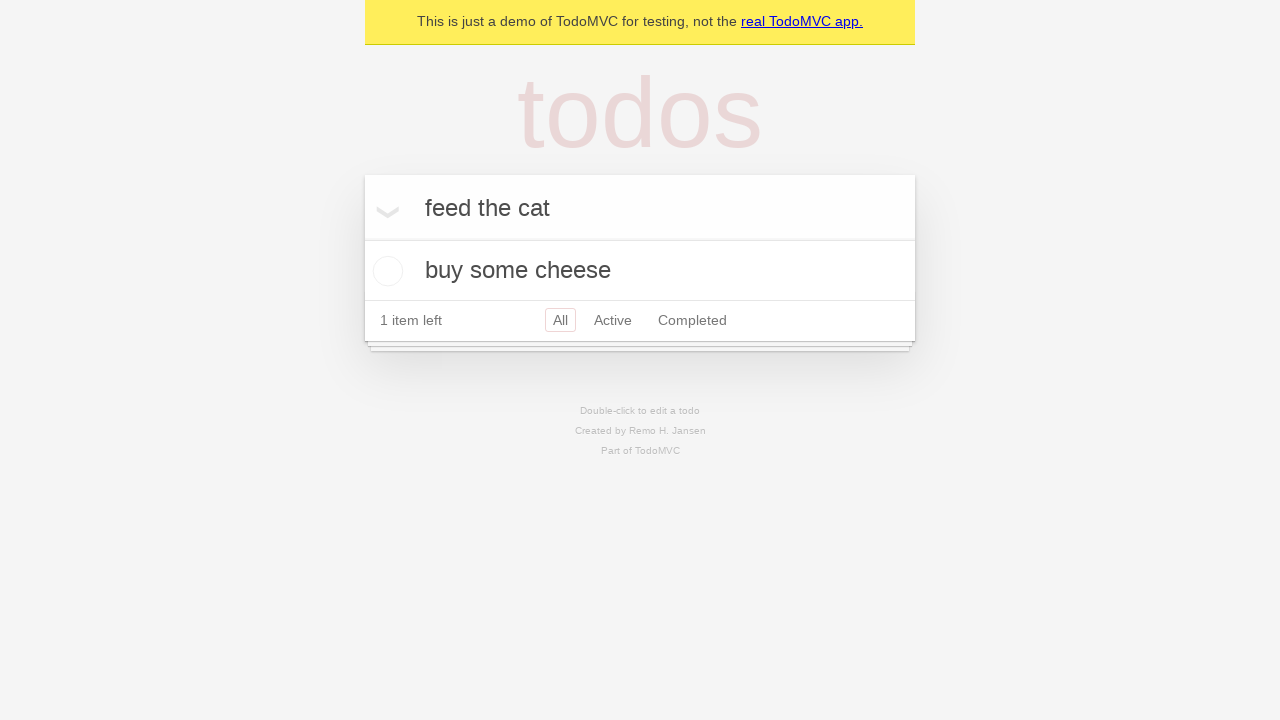

Pressed Enter to add second todo on internal:attr=[placeholder="What needs to be done?"i]
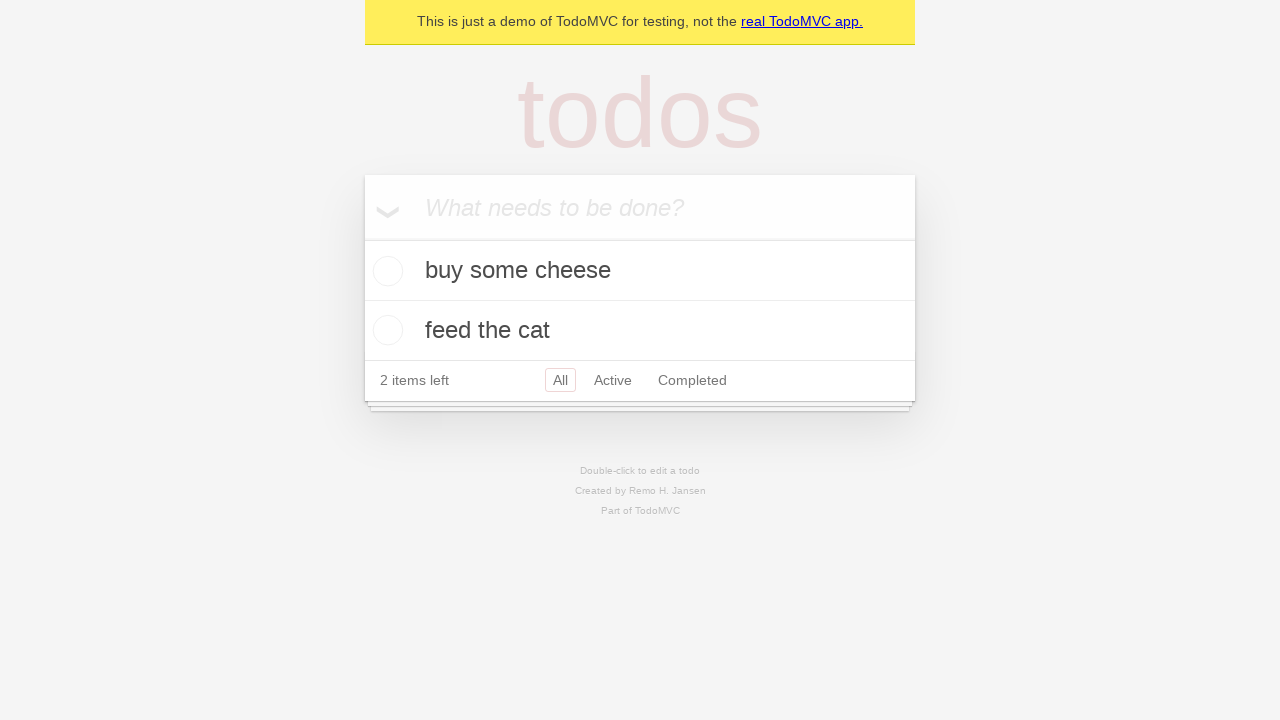

Filled todo input with 'book a doctors appointment' on internal:attr=[placeholder="What needs to be done?"i]
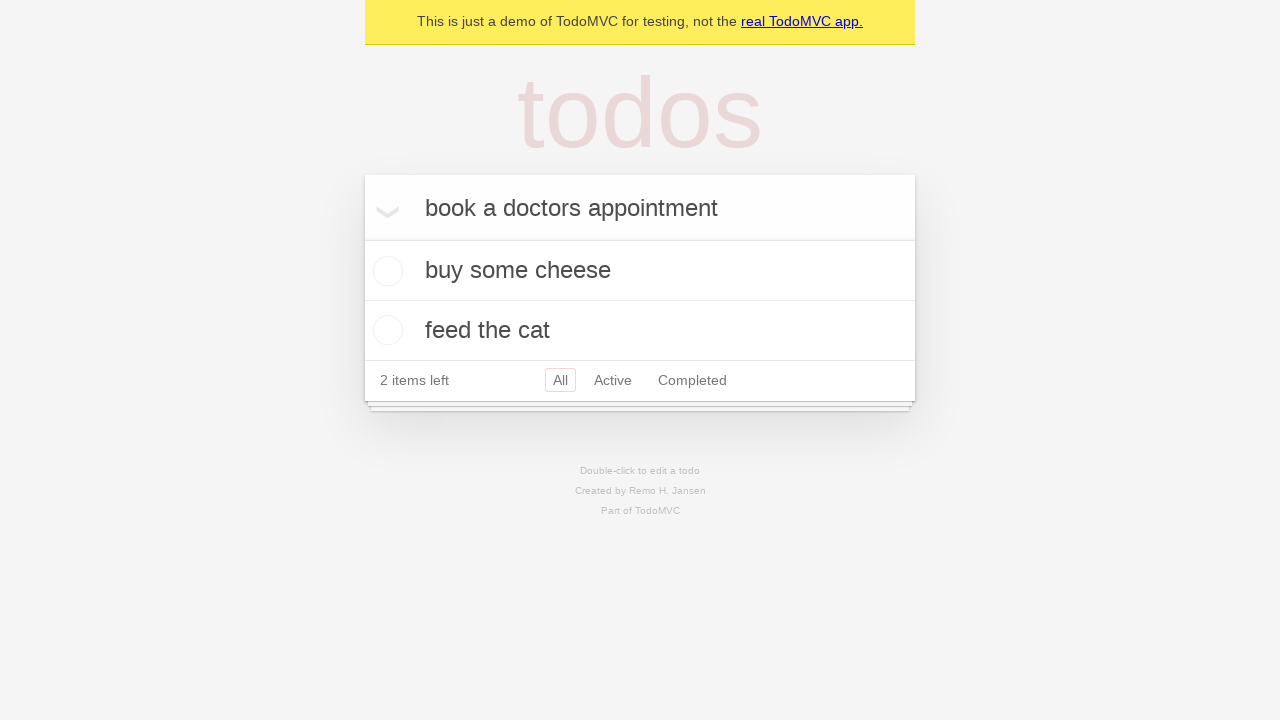

Pressed Enter to add third todo on internal:attr=[placeholder="What needs to be done?"i]
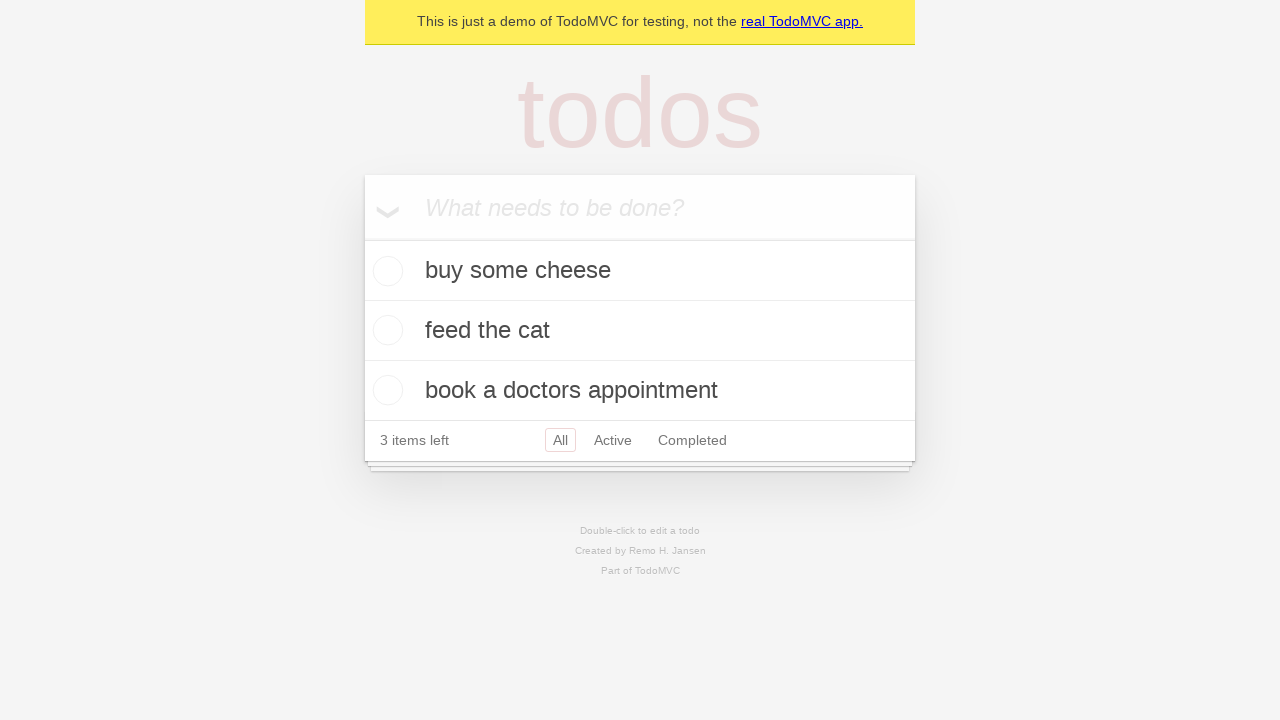

Double-clicked second todo item to enter edit mode at (640, 331) on internal:testid=[data-testid="todo-item"s] >> nth=1
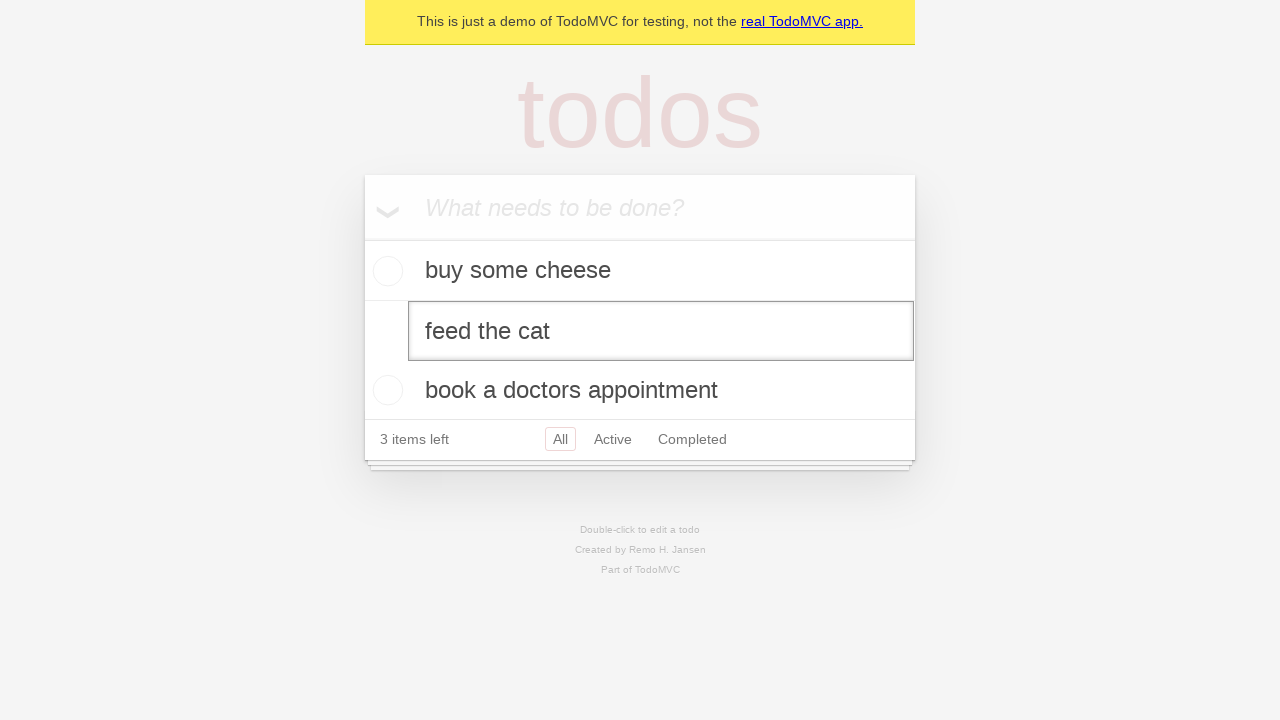

Changed todo text to 'buy some sausages' on internal:testid=[data-testid="todo-item"s] >> nth=1 >> internal:role=textbox[nam
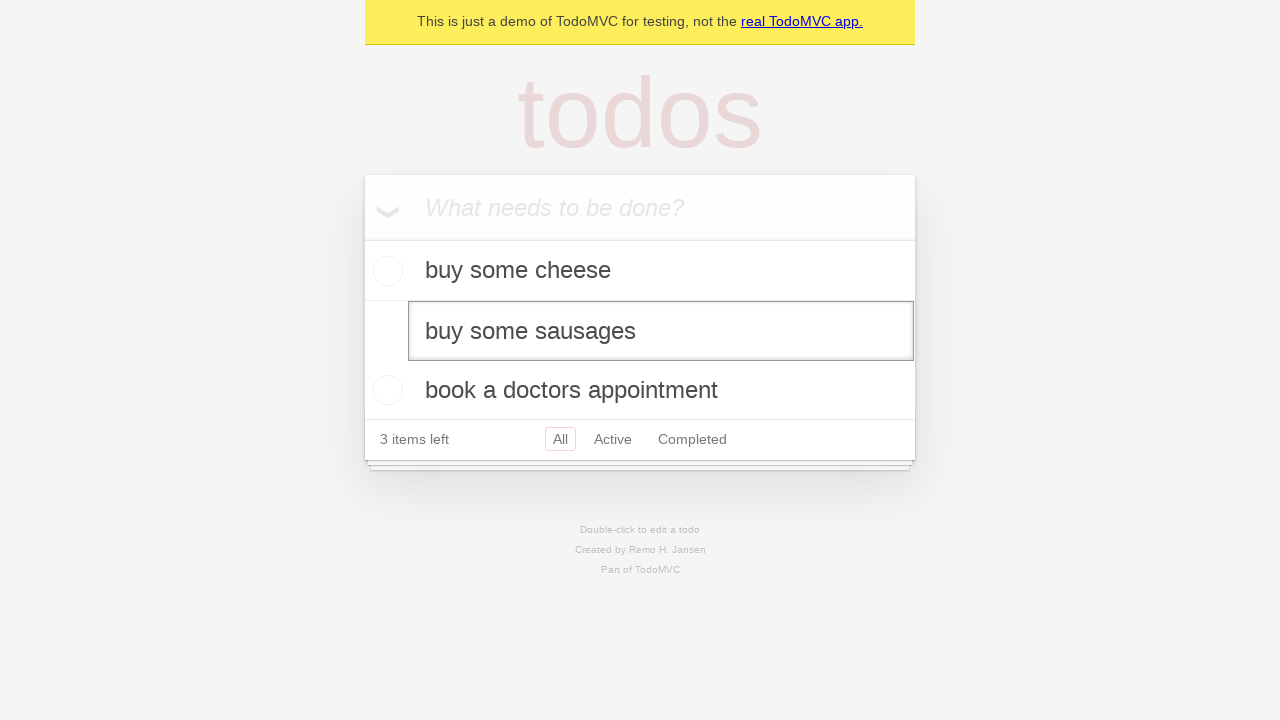

Dispatched blur event to save edits on the todo item
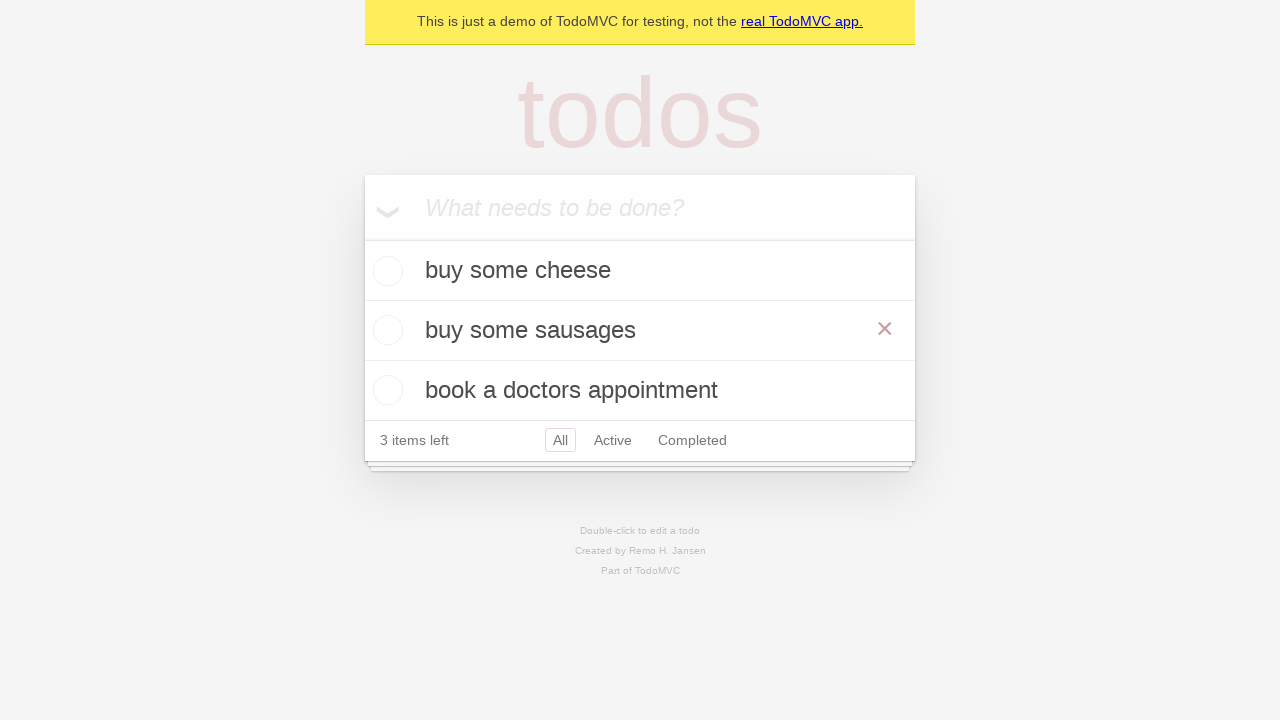

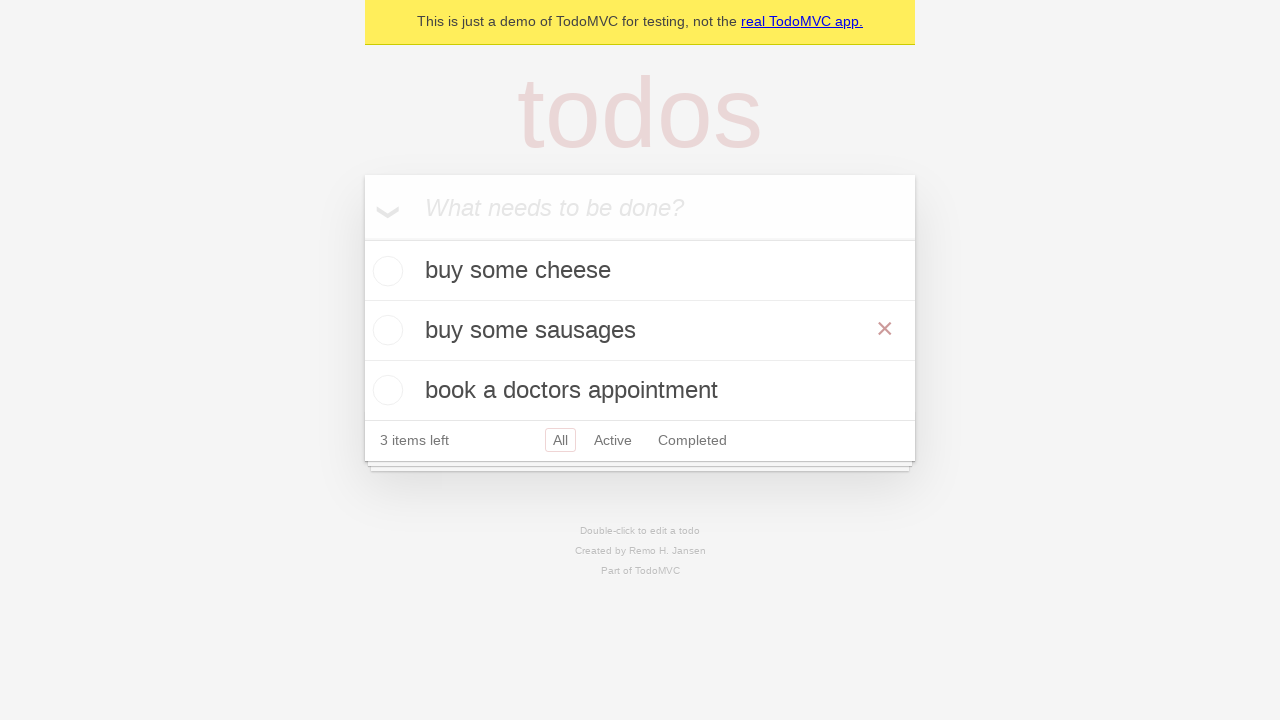